Tests a math challenge page by reading a value, calculating an answer, filling the result, checking checkboxes, and submitting.

Starting URL: http://suninjuly.github.io/math.html

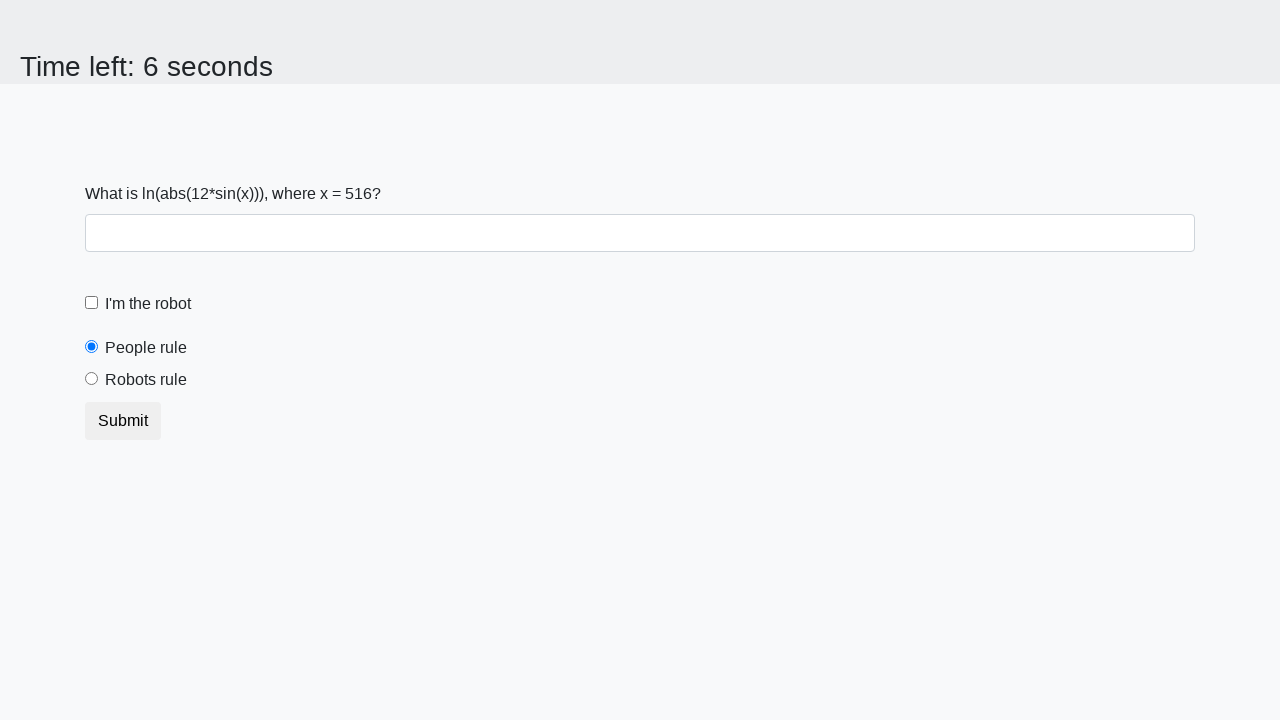

Retrieved x value from the page
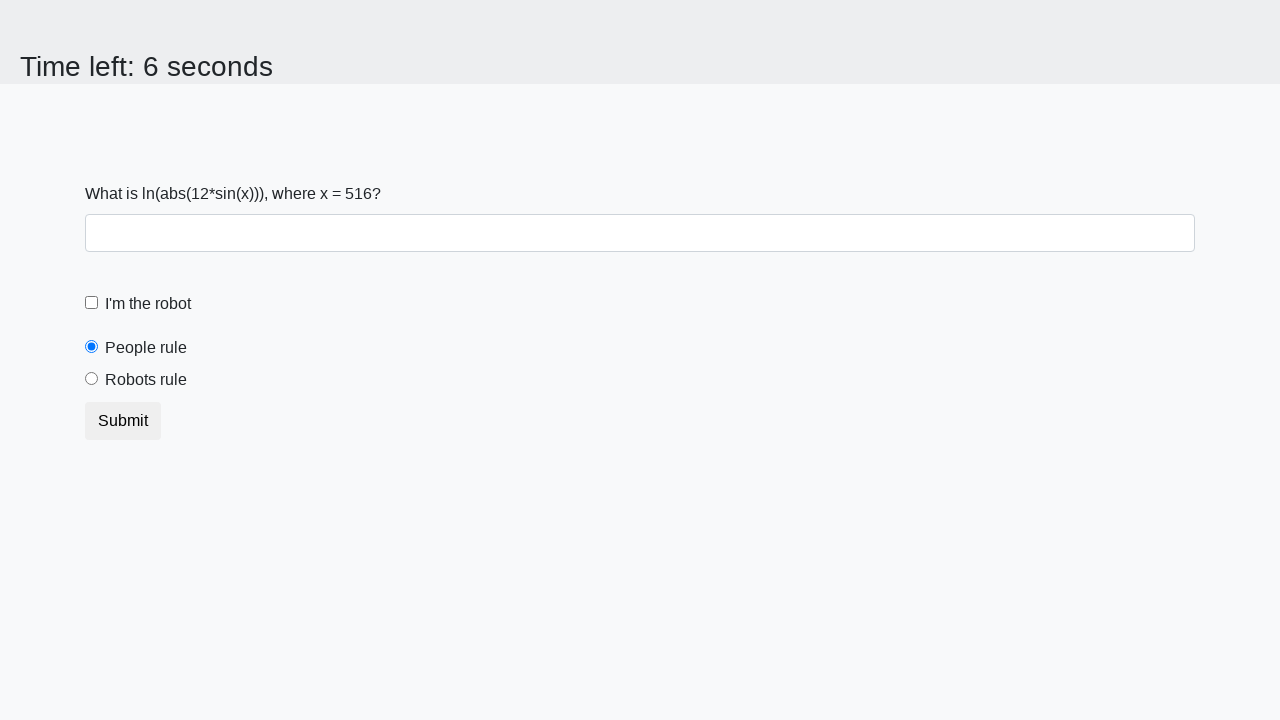

Calculated answer using math formula: log(abs(12*sin(x)))
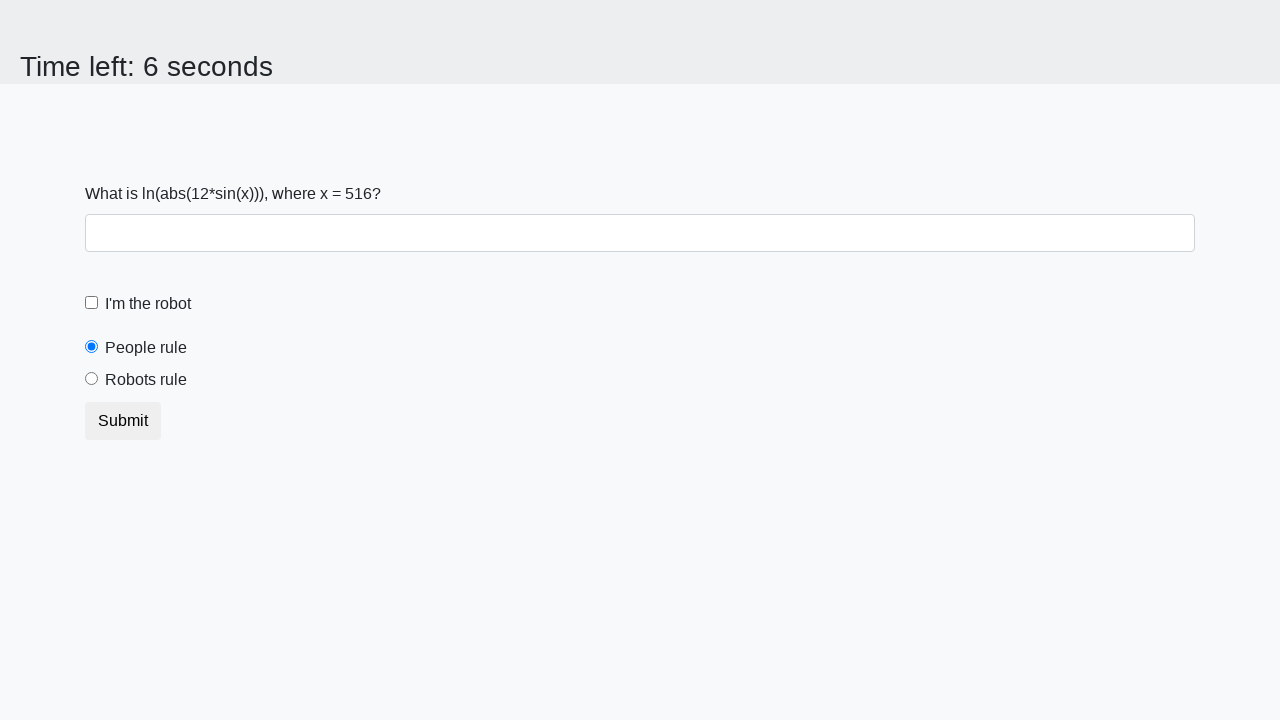

Filled answer field with calculated result on #answer
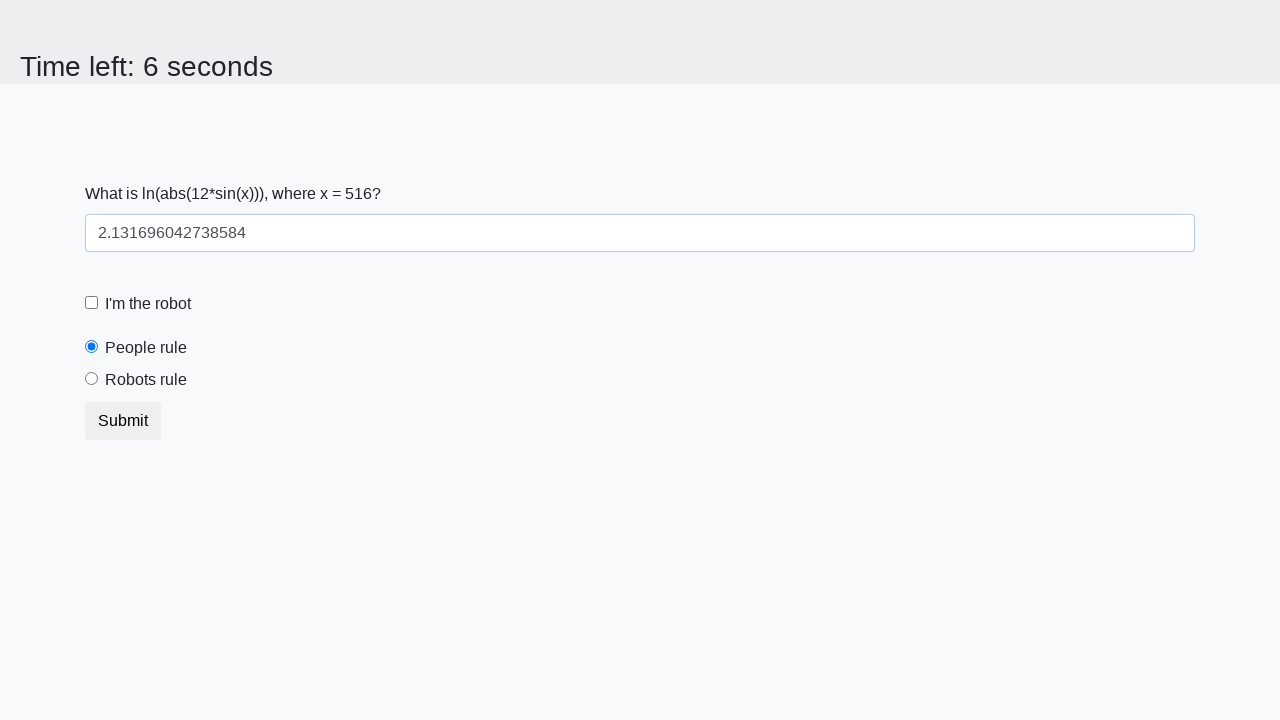

Checked the robot checkbox at (92, 303) on #robotCheckbox
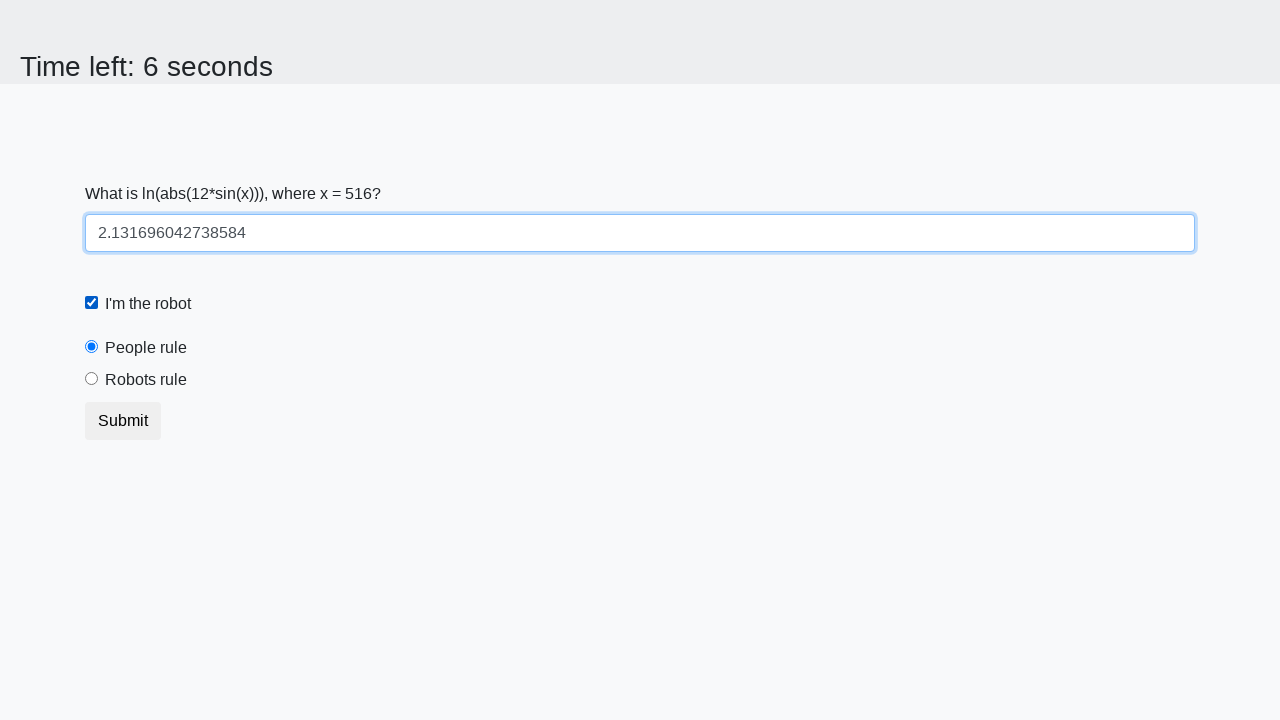

Checked the robots rule checkbox at (92, 379) on #robotsRule
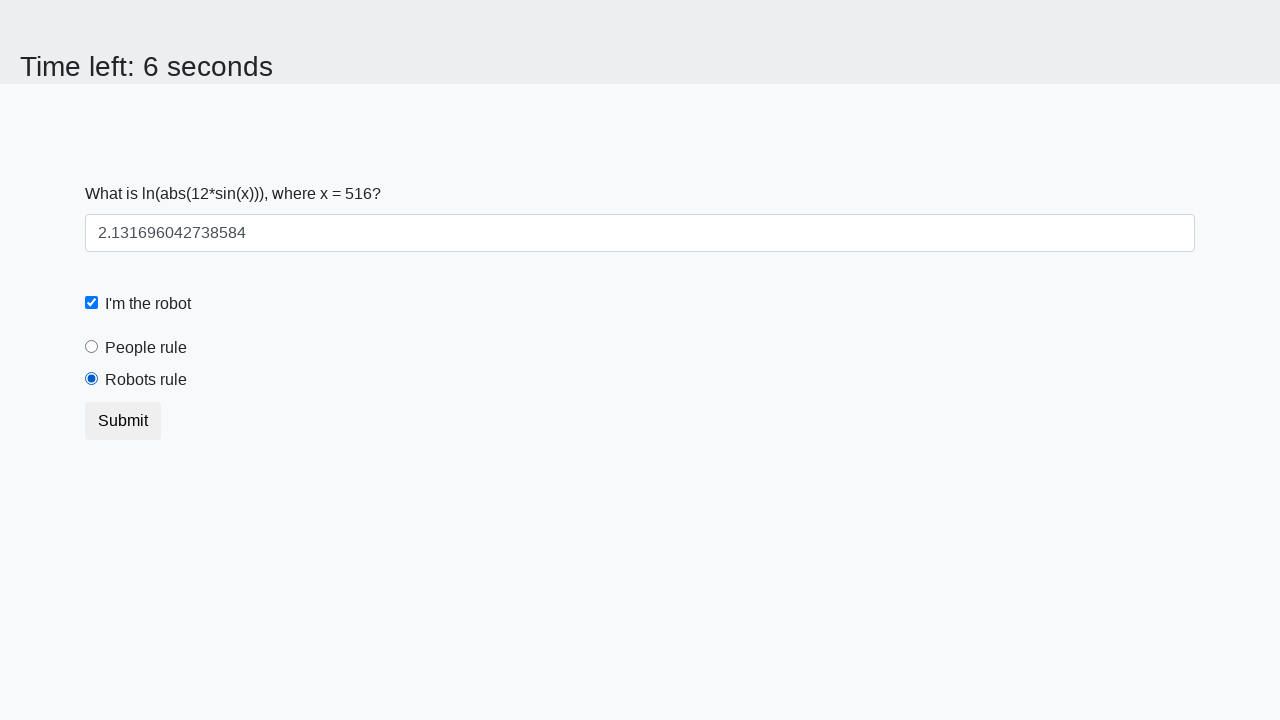

Clicked submit button to complete the challenge at (123, 421) on .btn.btn-default
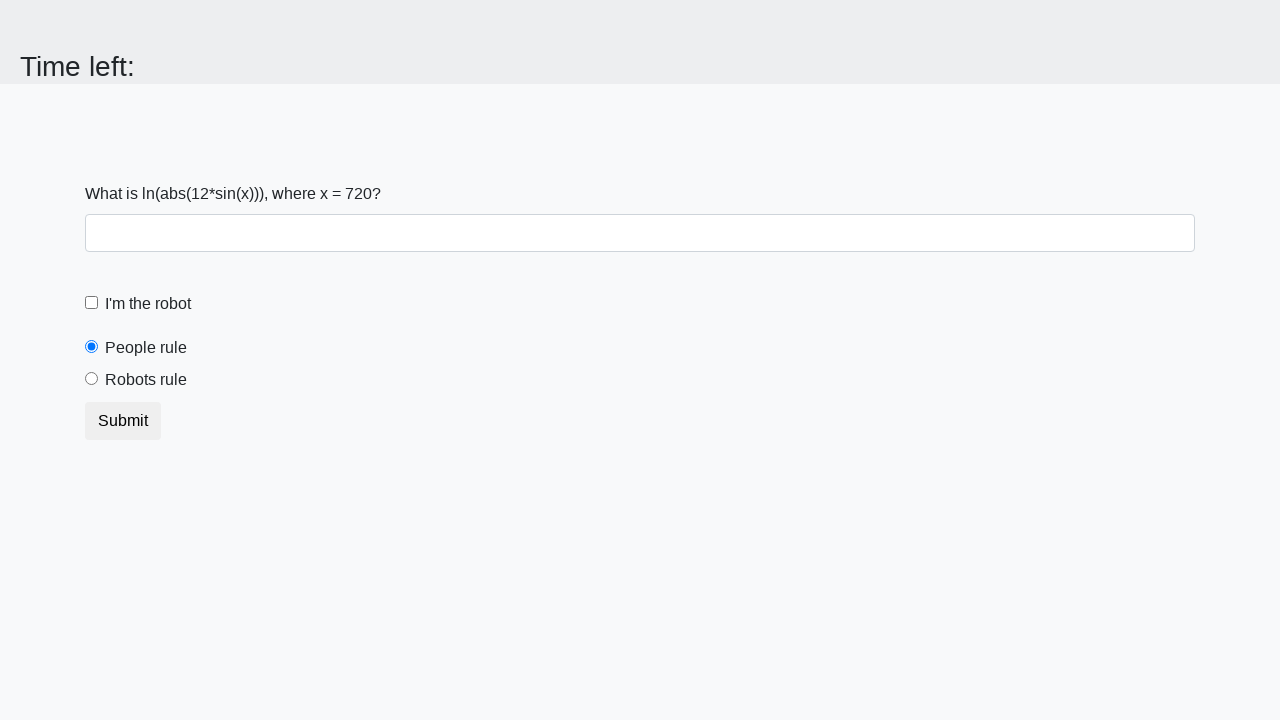

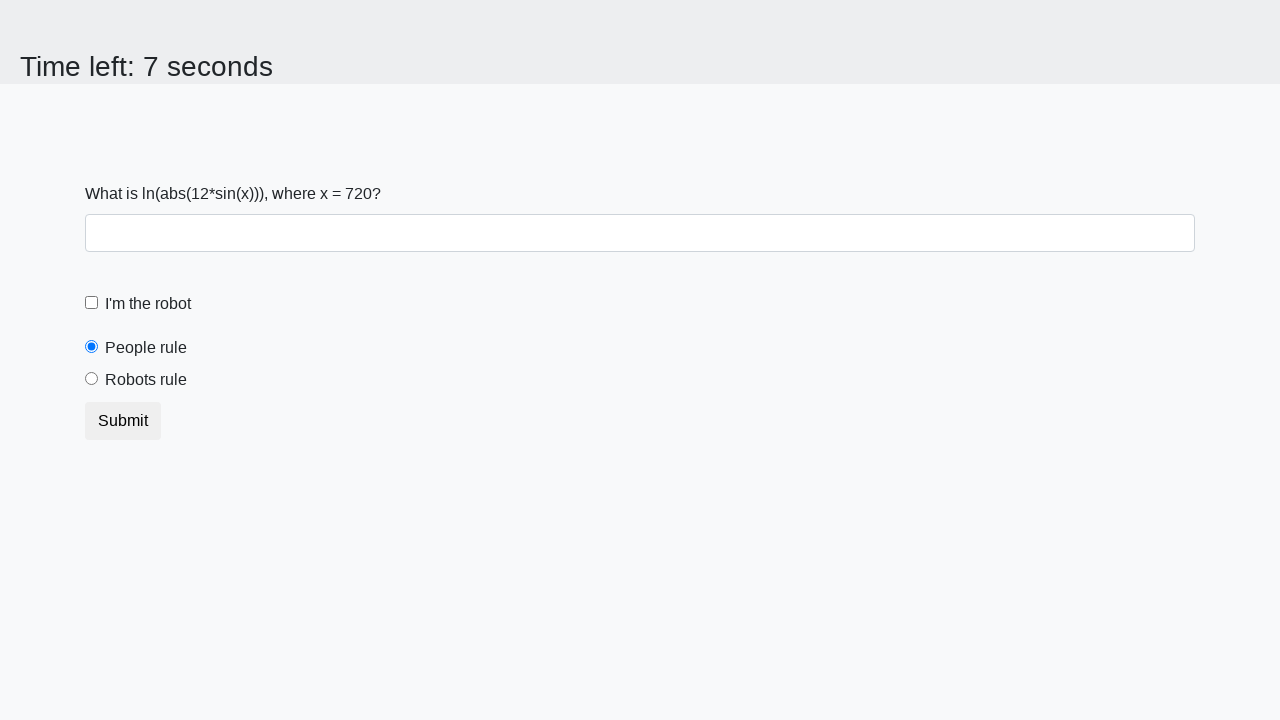